Solves a math problem by reading two numbers from the page, calculating their sum, selecting the result from a dropdown, and submitting the form

Starting URL: http://suninjuly.github.io/selects2.html

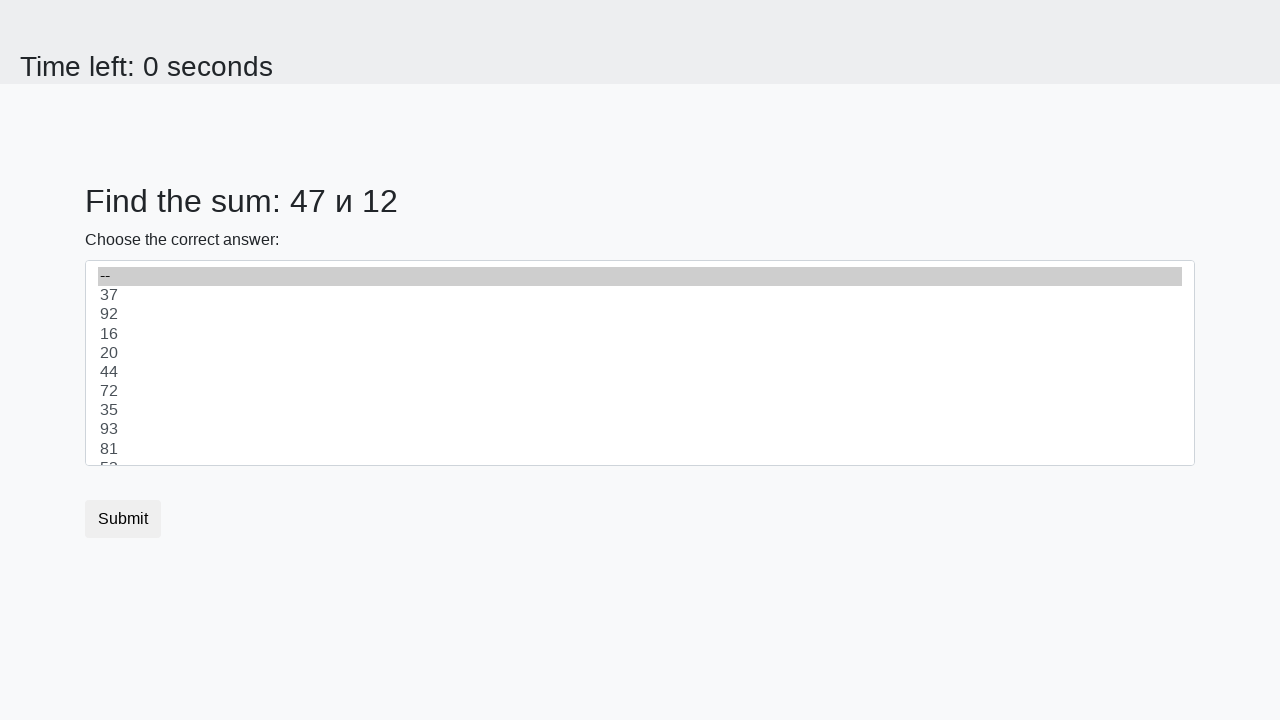

Retrieved first number from span#num1
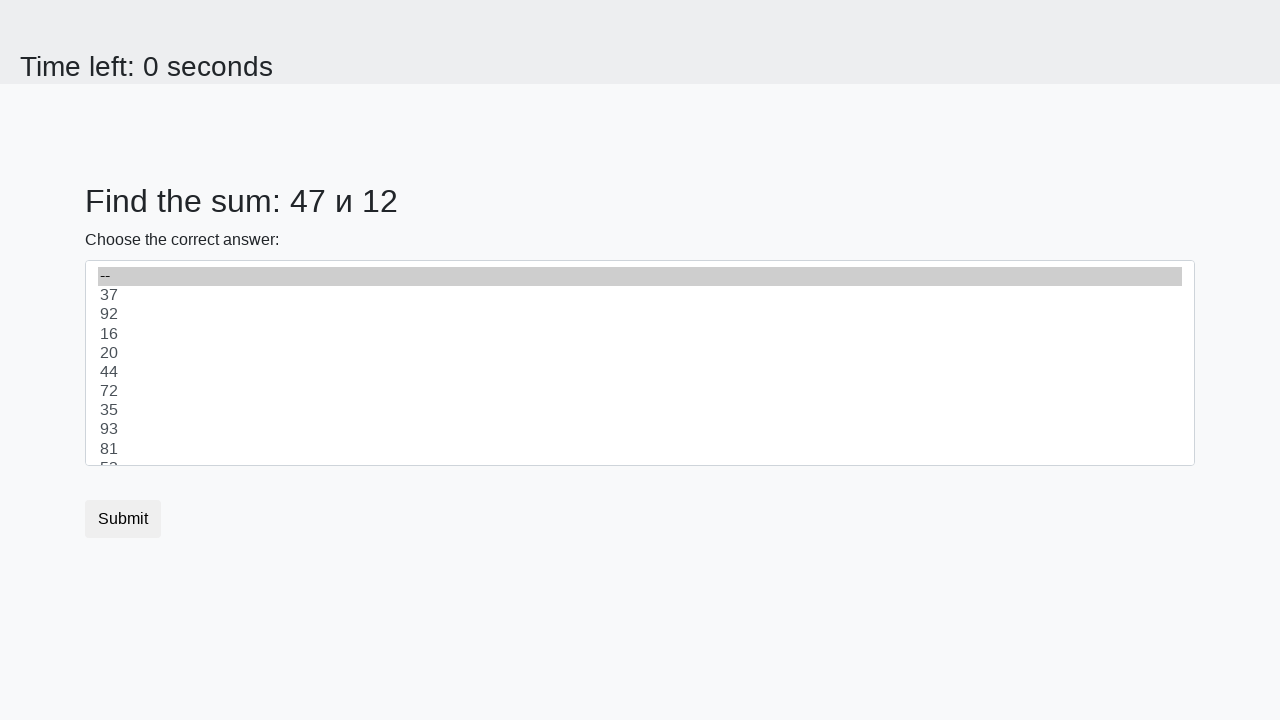

Retrieved second number from span#num2
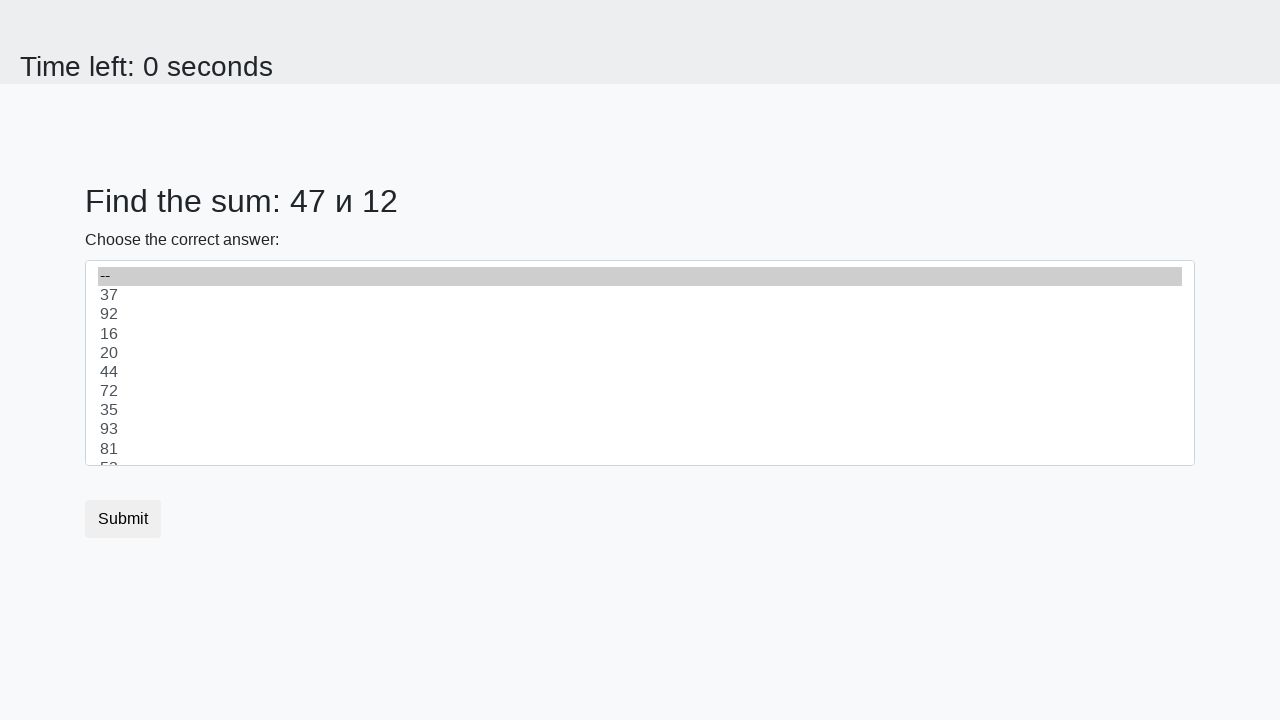

Calculated sum: 47 + 12 = 59
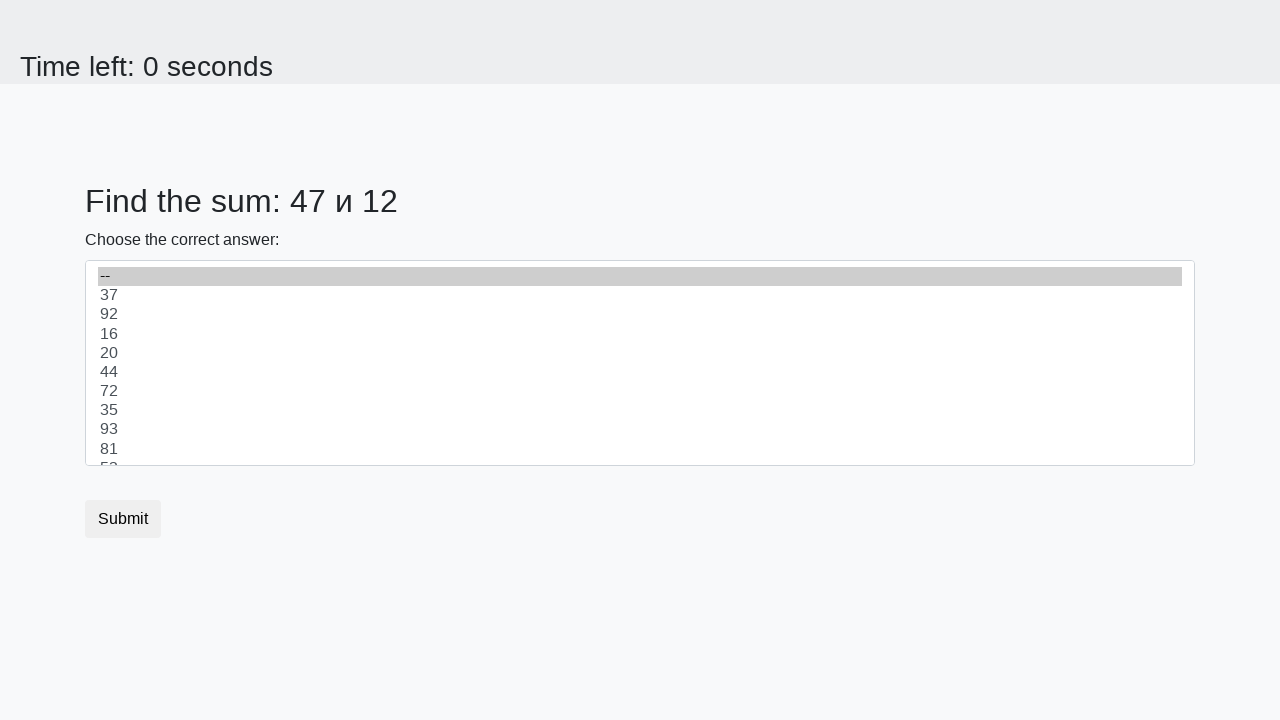

Selected calculated result '59' from dropdown on select
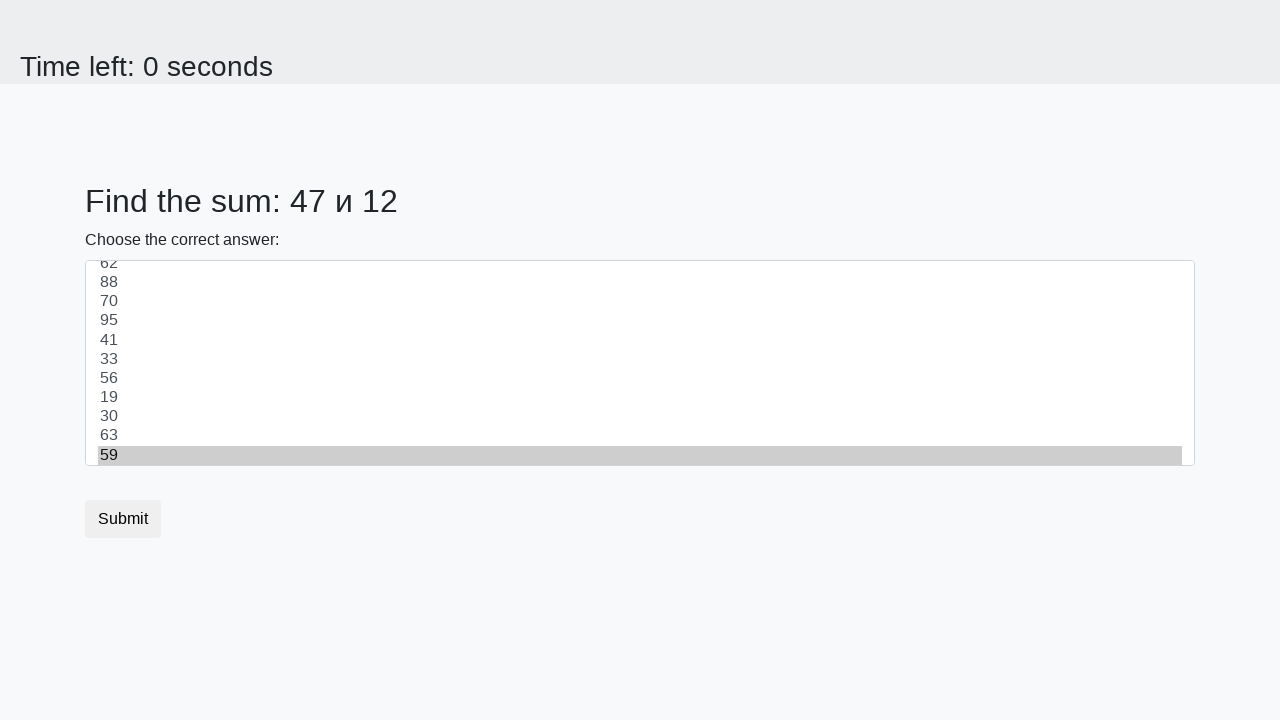

Clicked submit button at (123, 519) on button.btn.btn-default
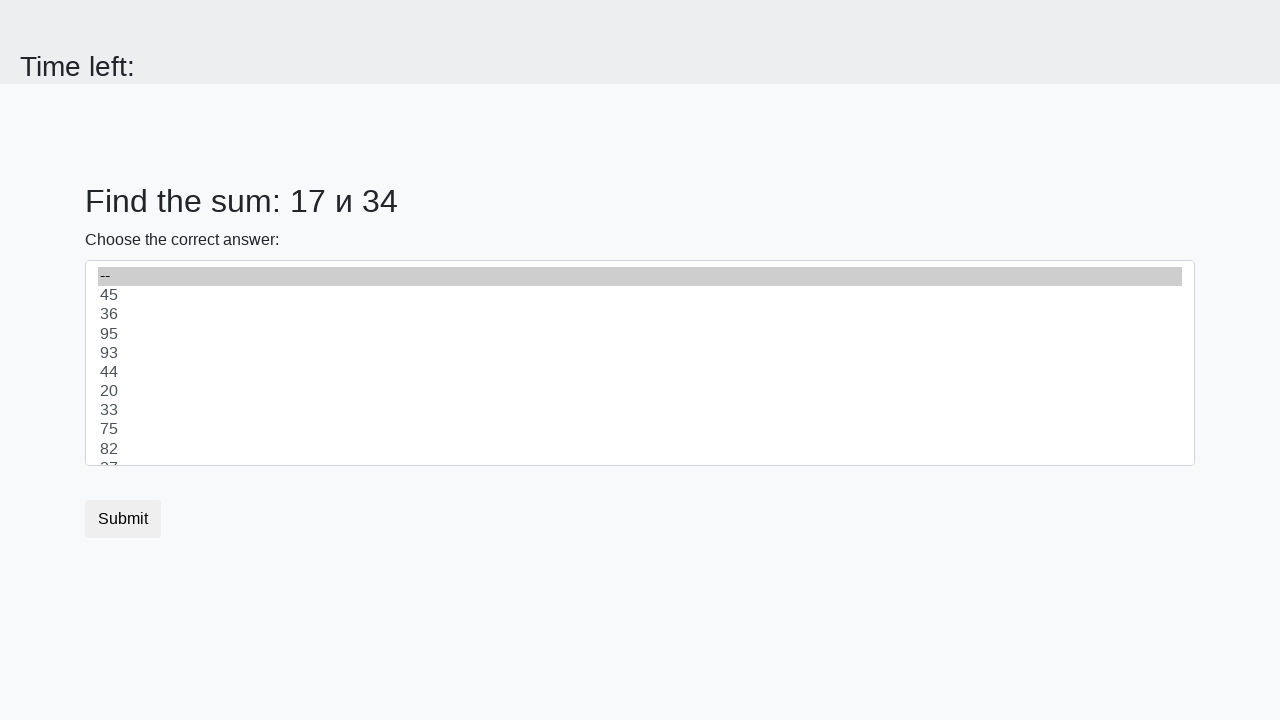

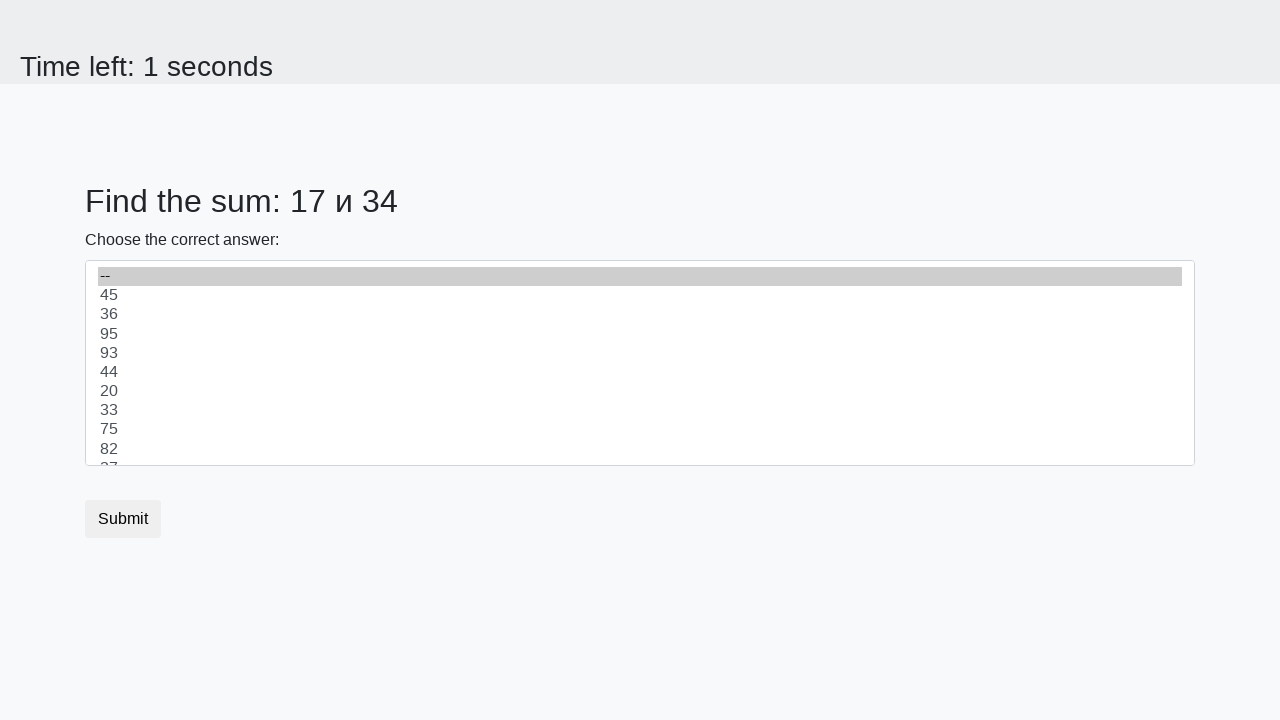